Tests drag and drop functionality by dragging an element from a draggable source to a droppable target on Selenium's mouse interaction demo page.

Starting URL: https://www.selenium.dev/selenium/web/mouse_interaction.html

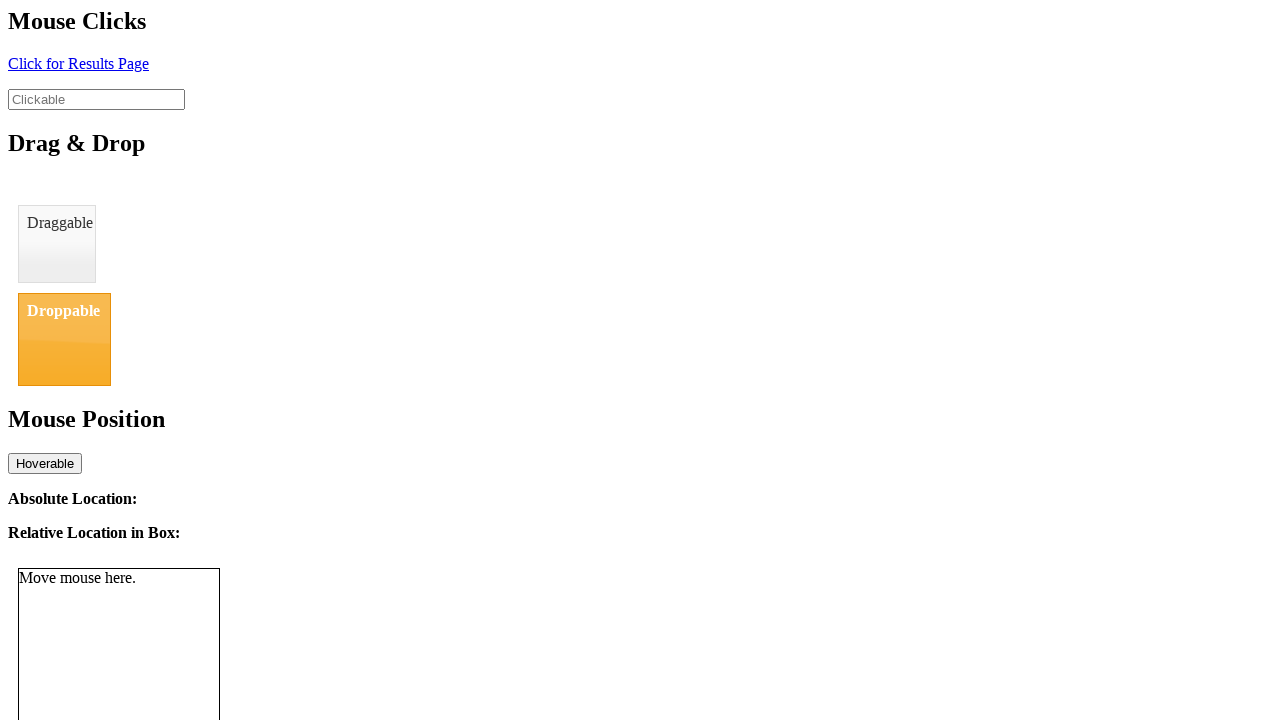

Waited for draggable element to be visible
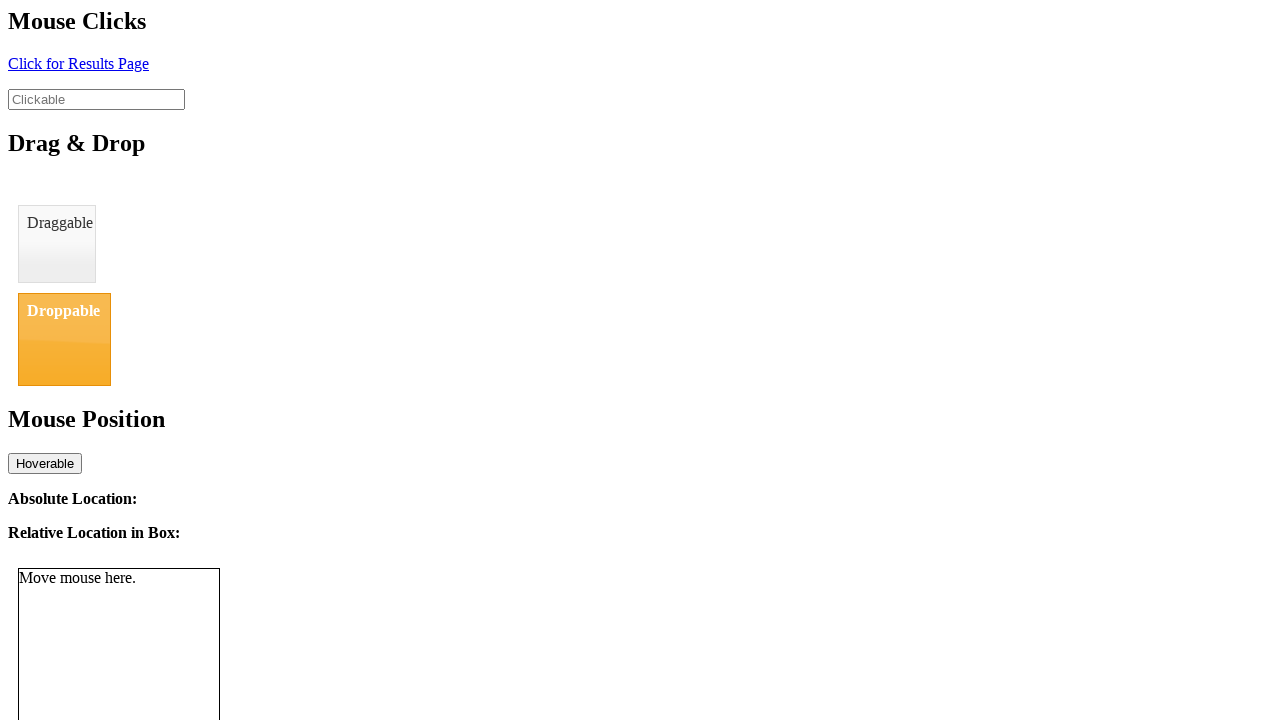

Waited for droppable element to be visible
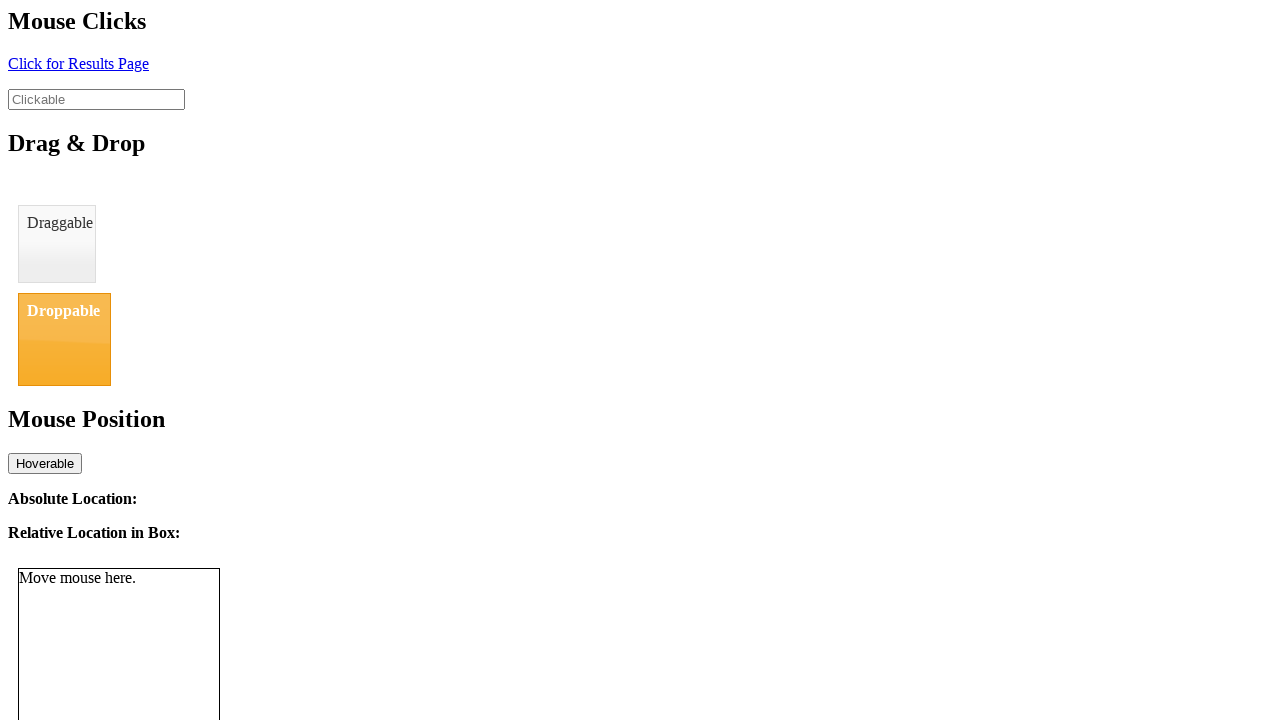

Dragged element from draggable source to droppable target at (64, 339)
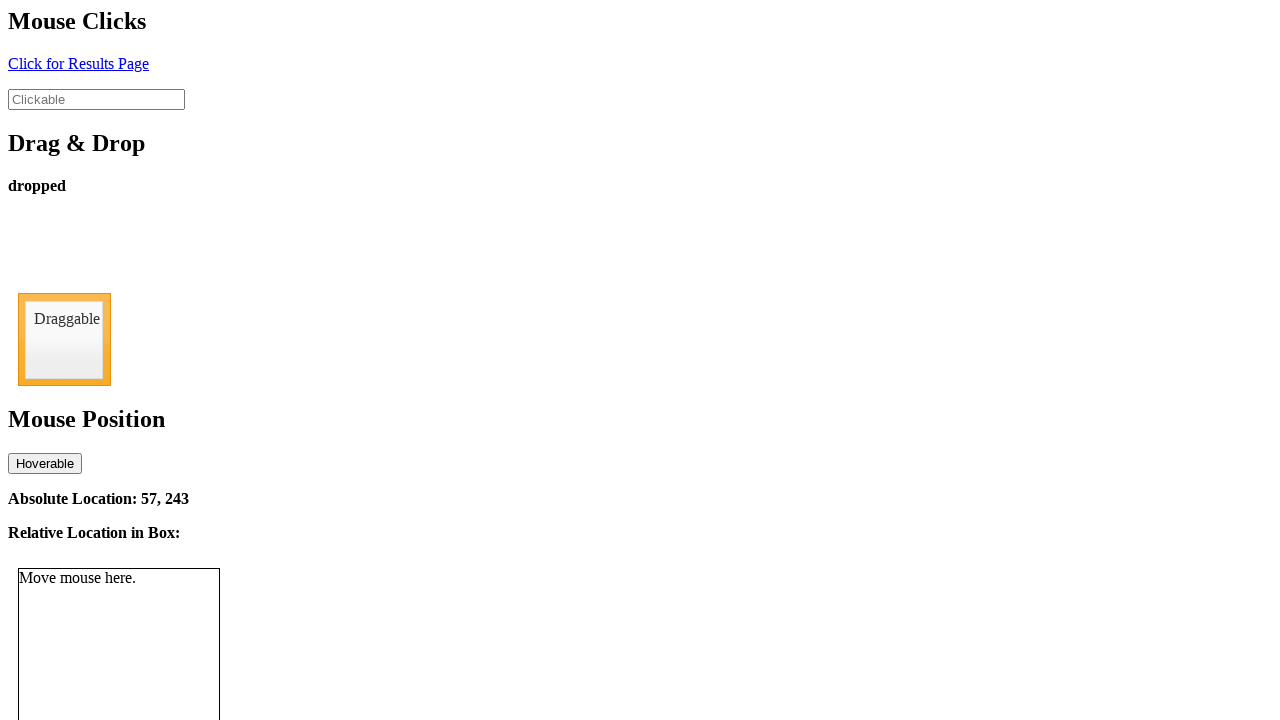

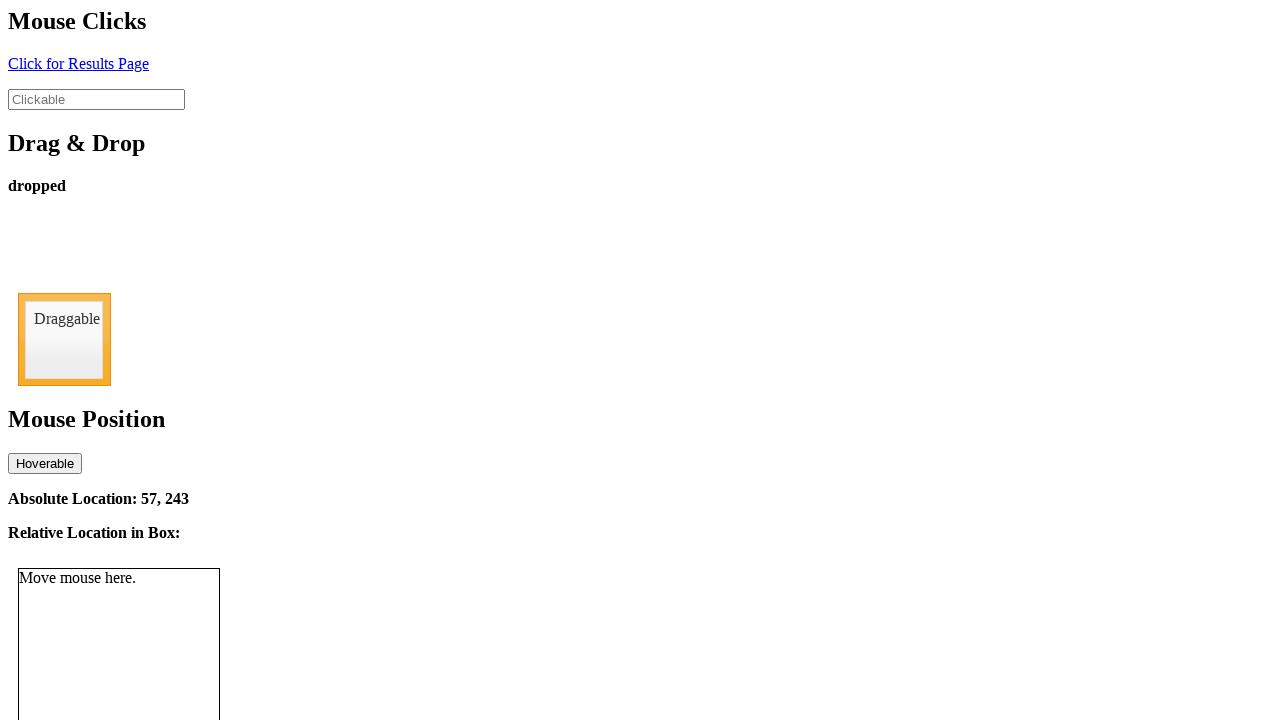